Tests basic browser navigation to YouTube by verifying the current URL matches the expected URL and retrieving the page title

Starting URL: https://www.youtube.com/

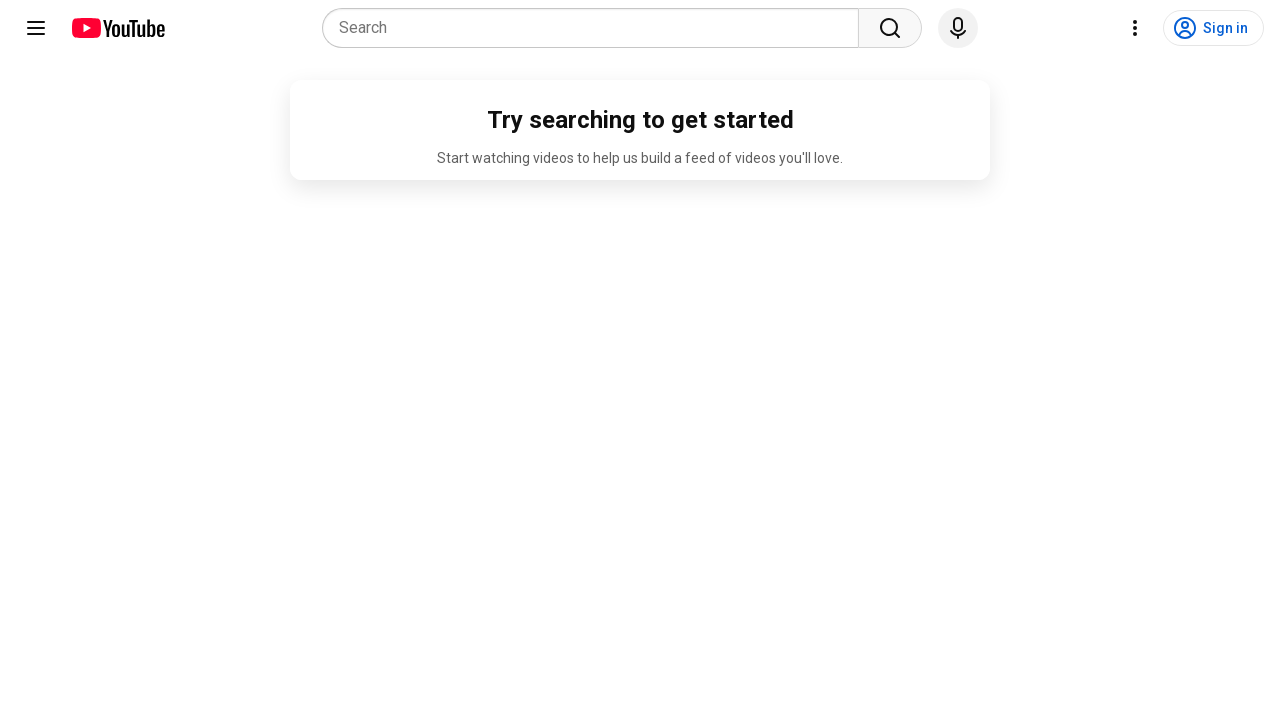

Set viewport size to 1920x1080
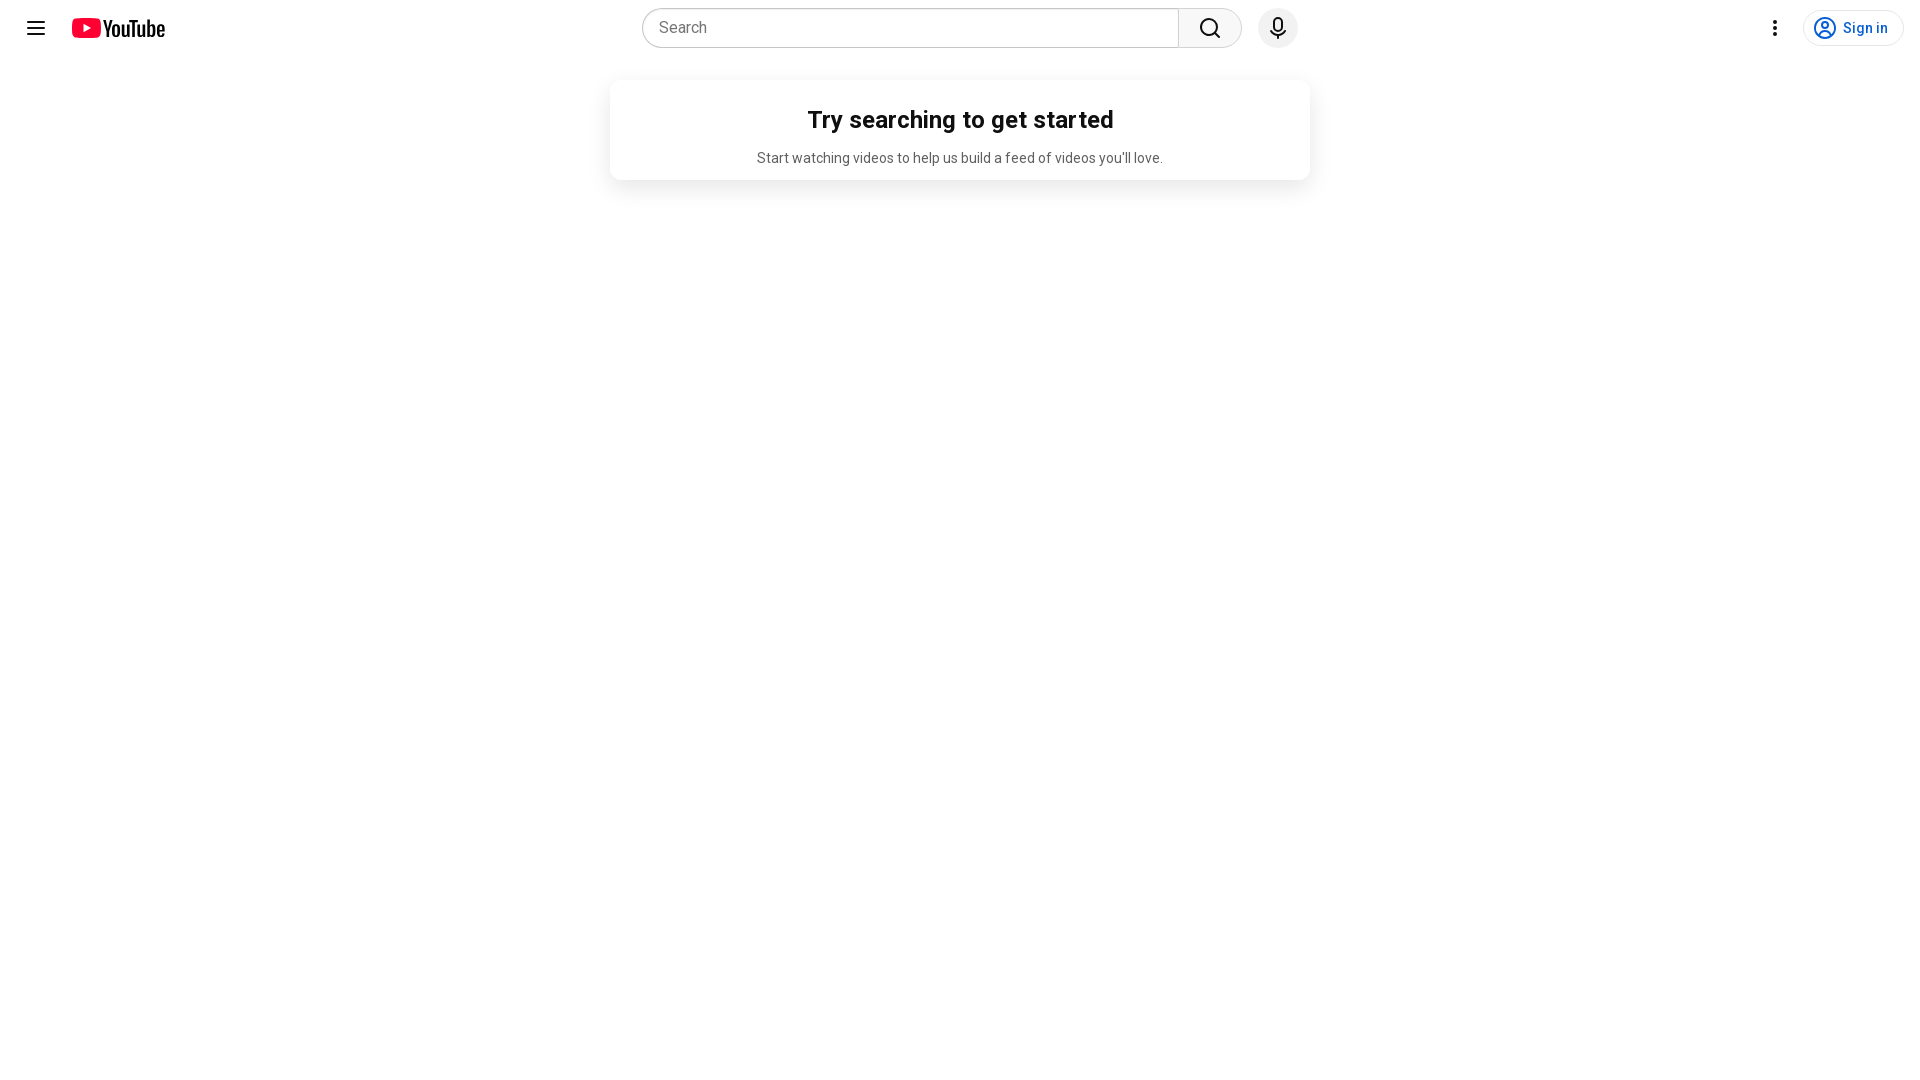

Retrieved current URL
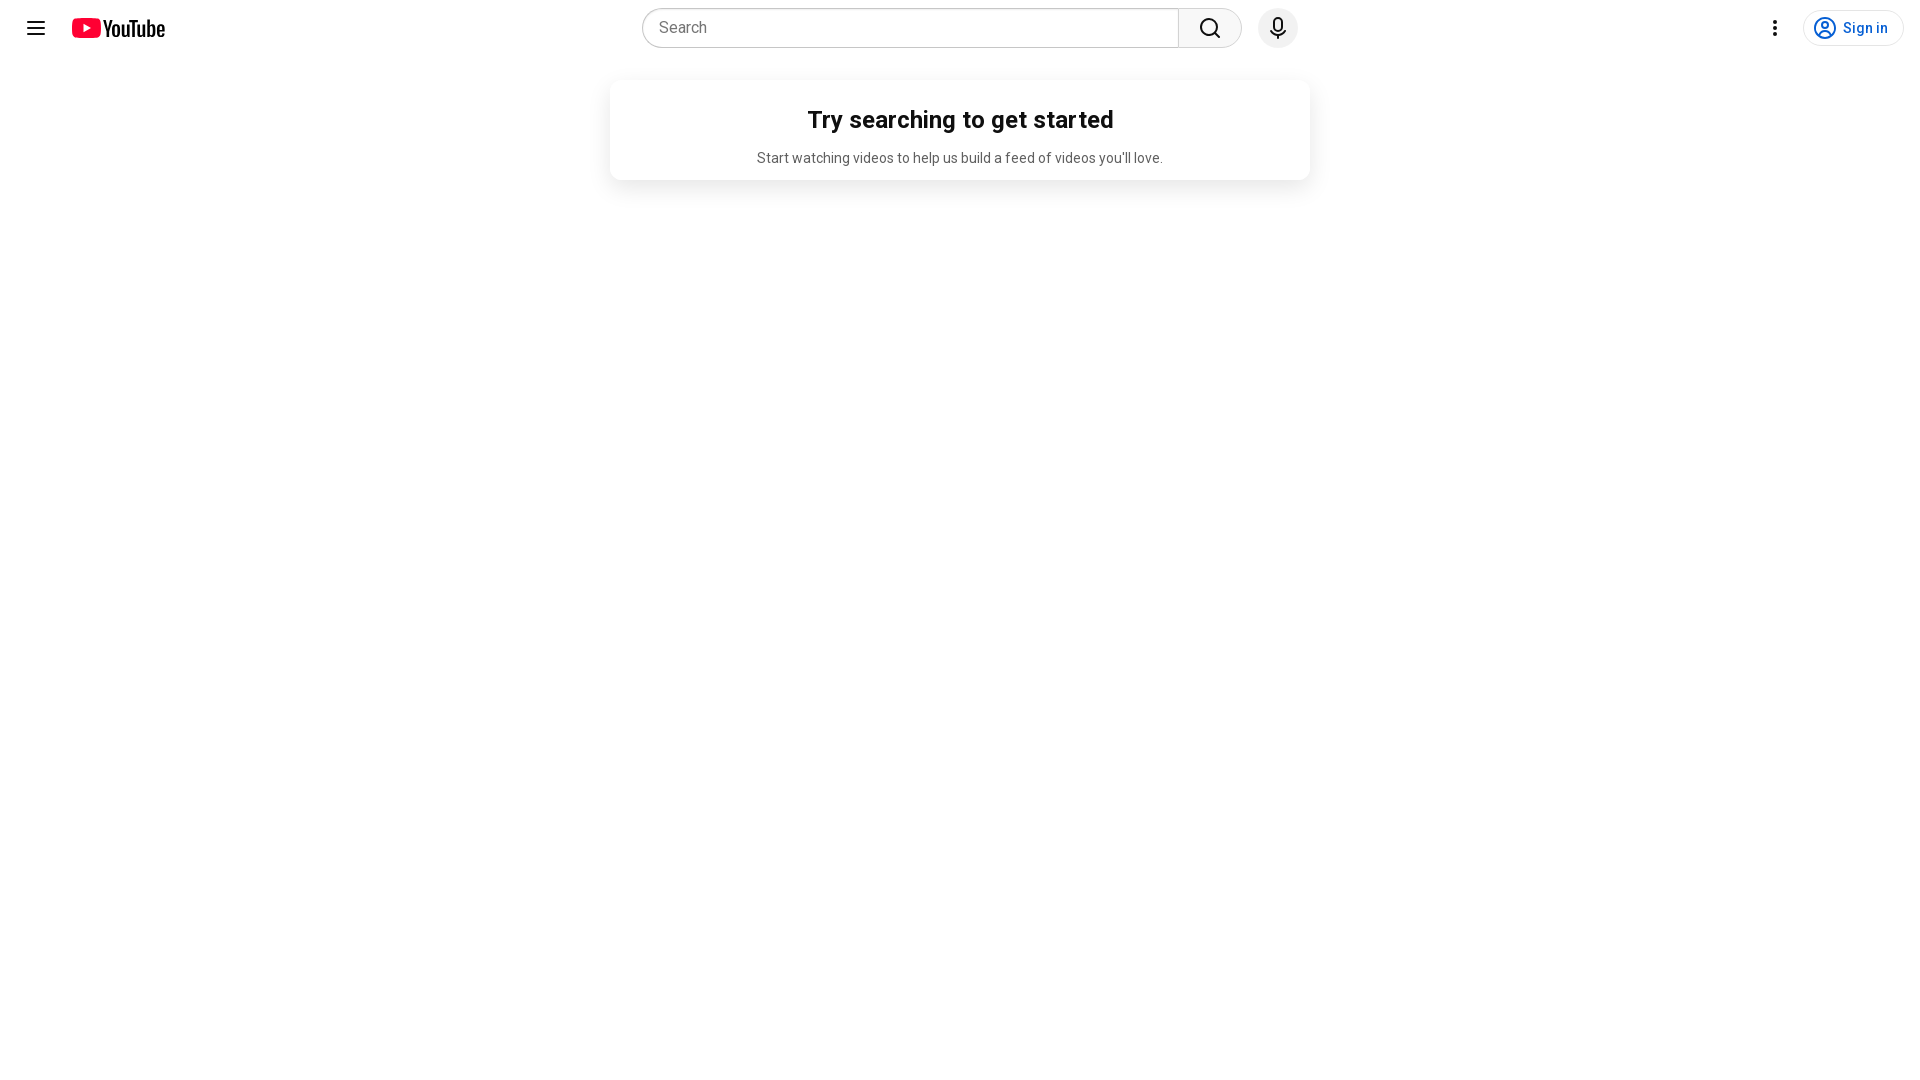

Verified current URL matches expected URL
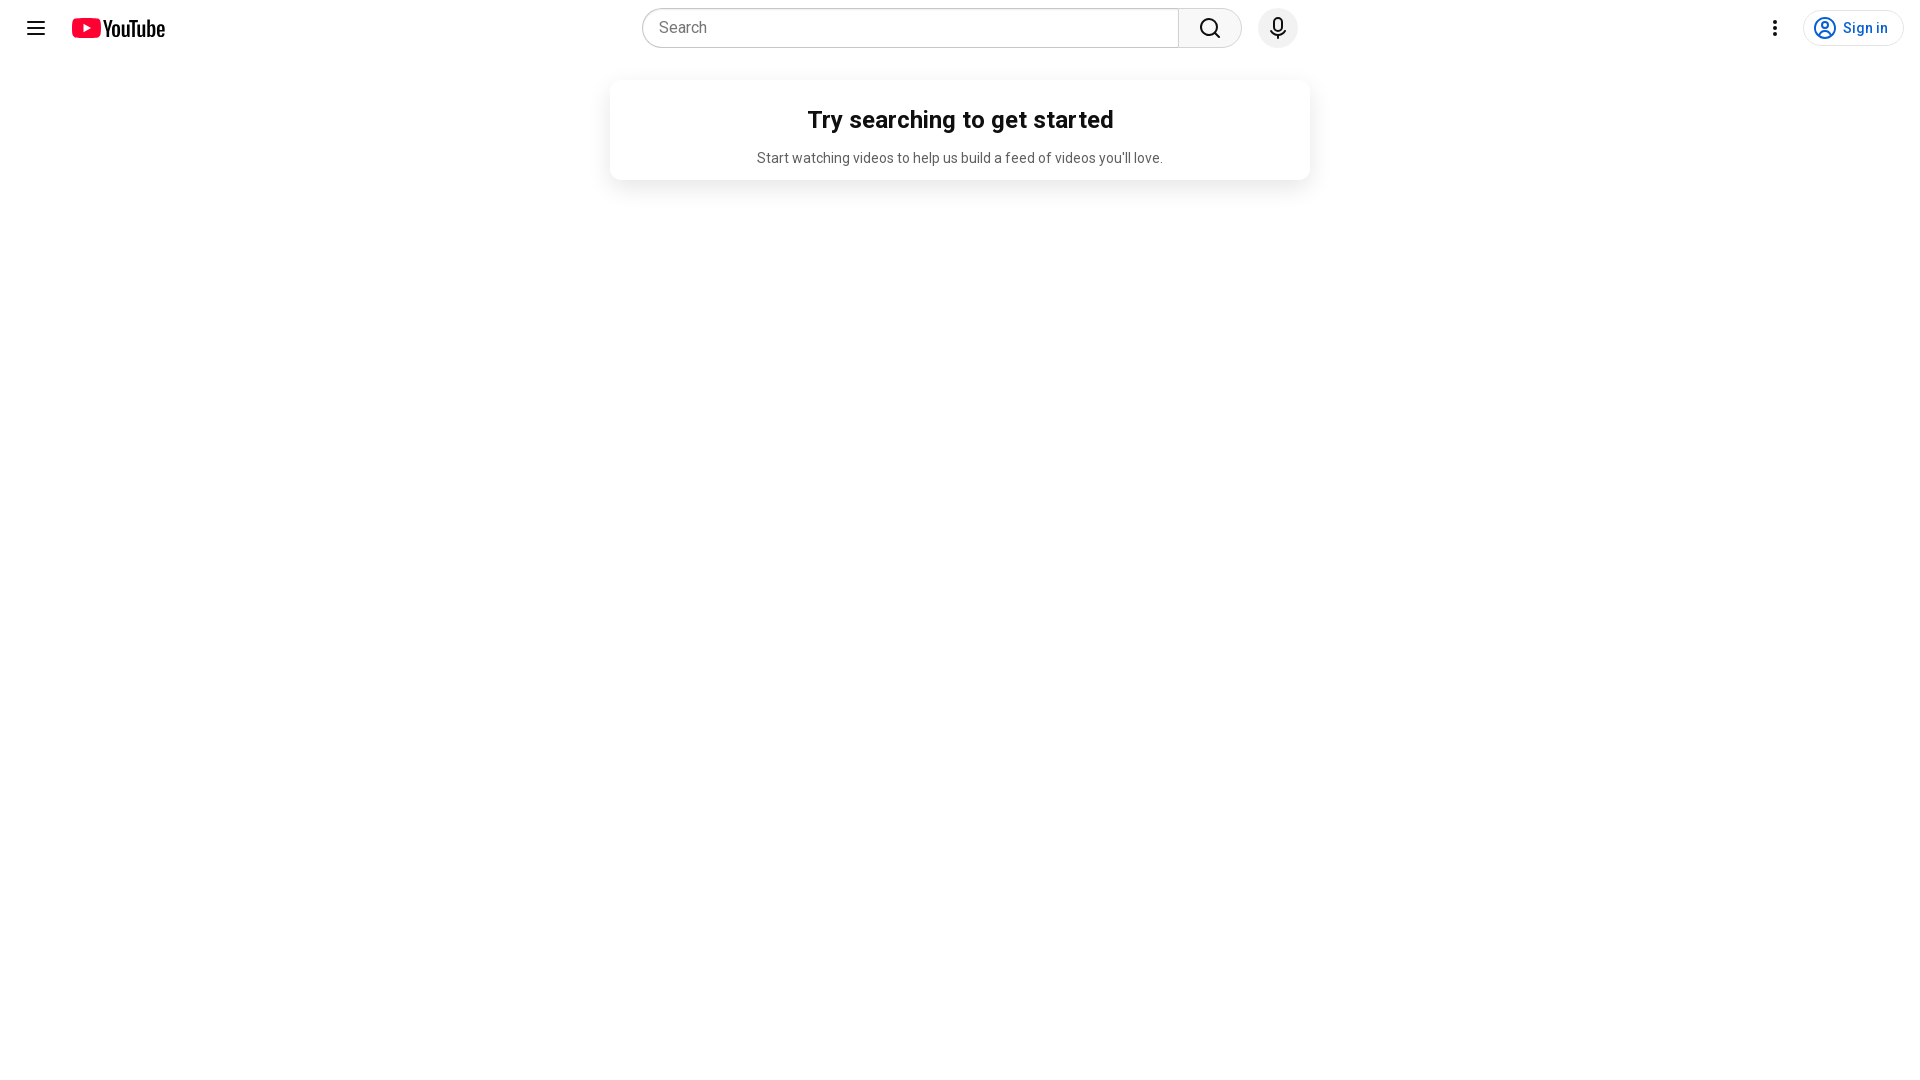

Retrieved page title: YouTube
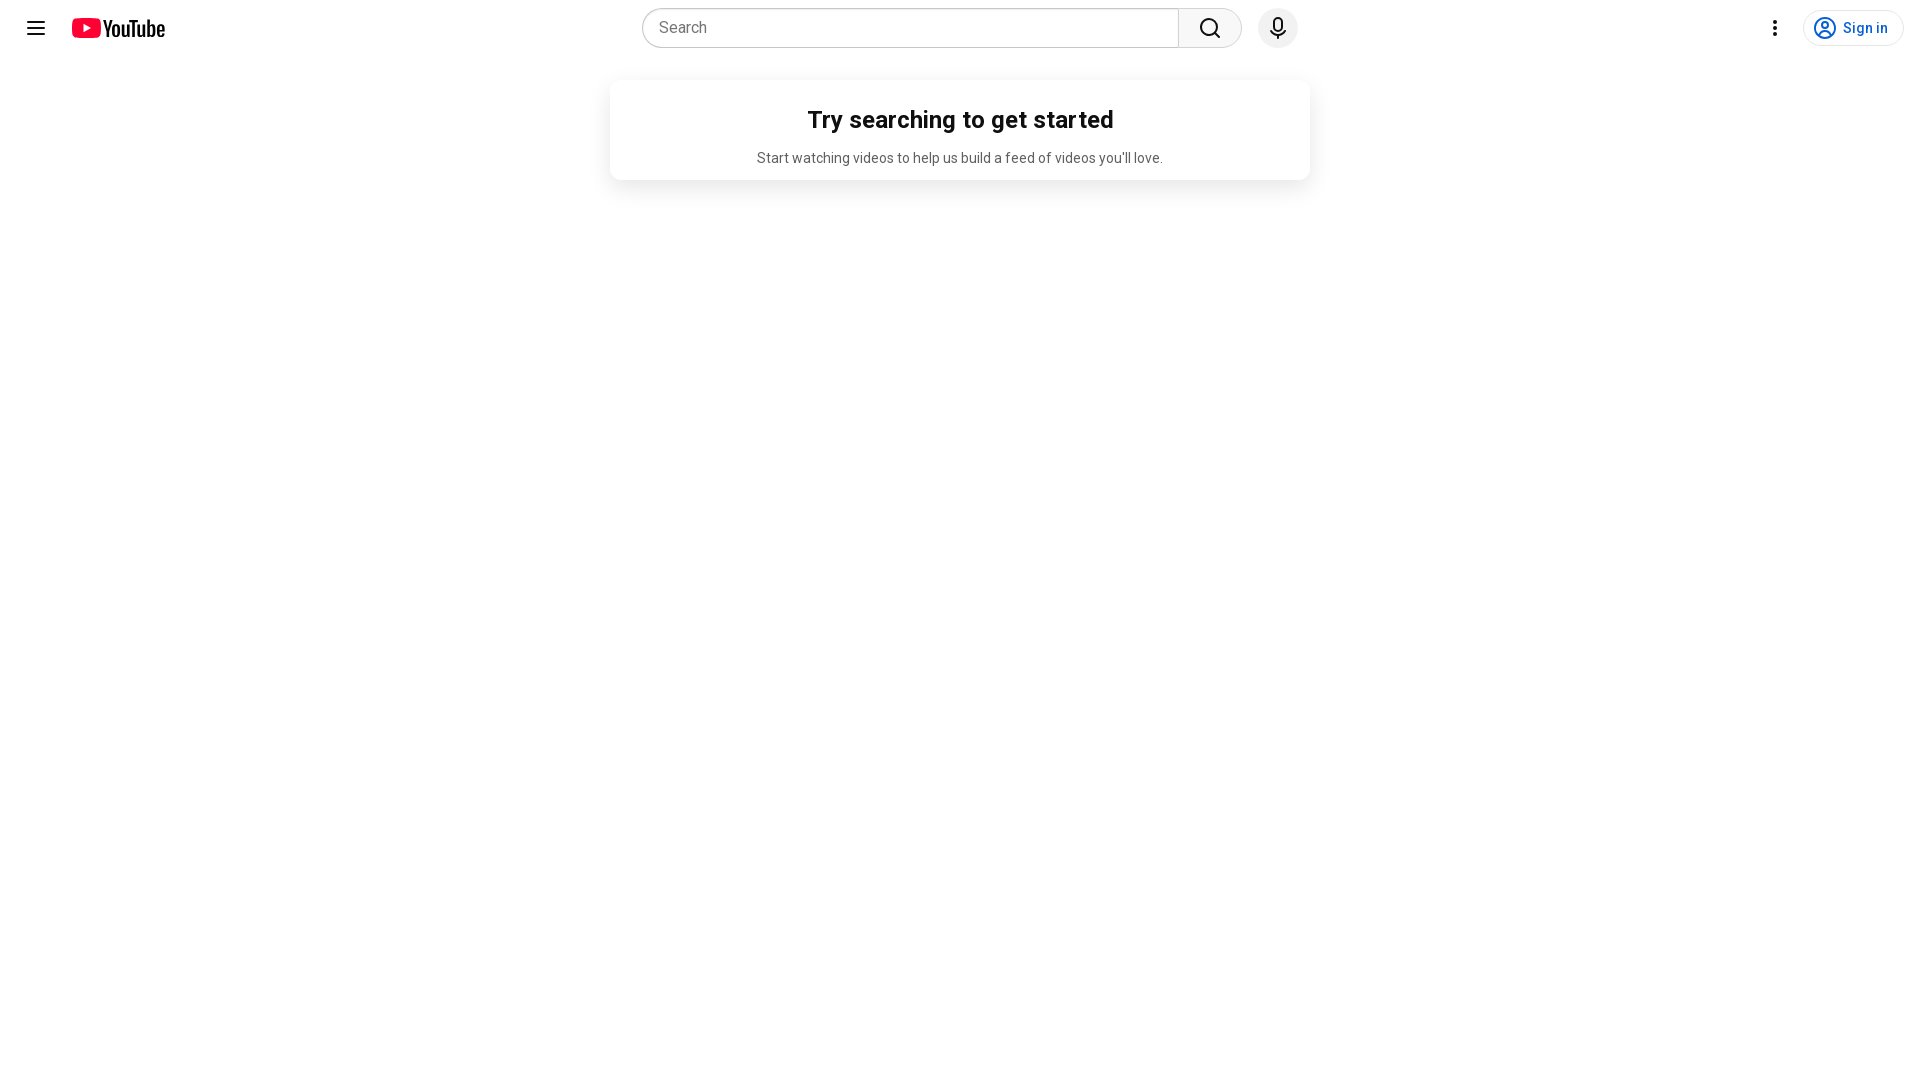

Waited for page to reach domcontentloaded state
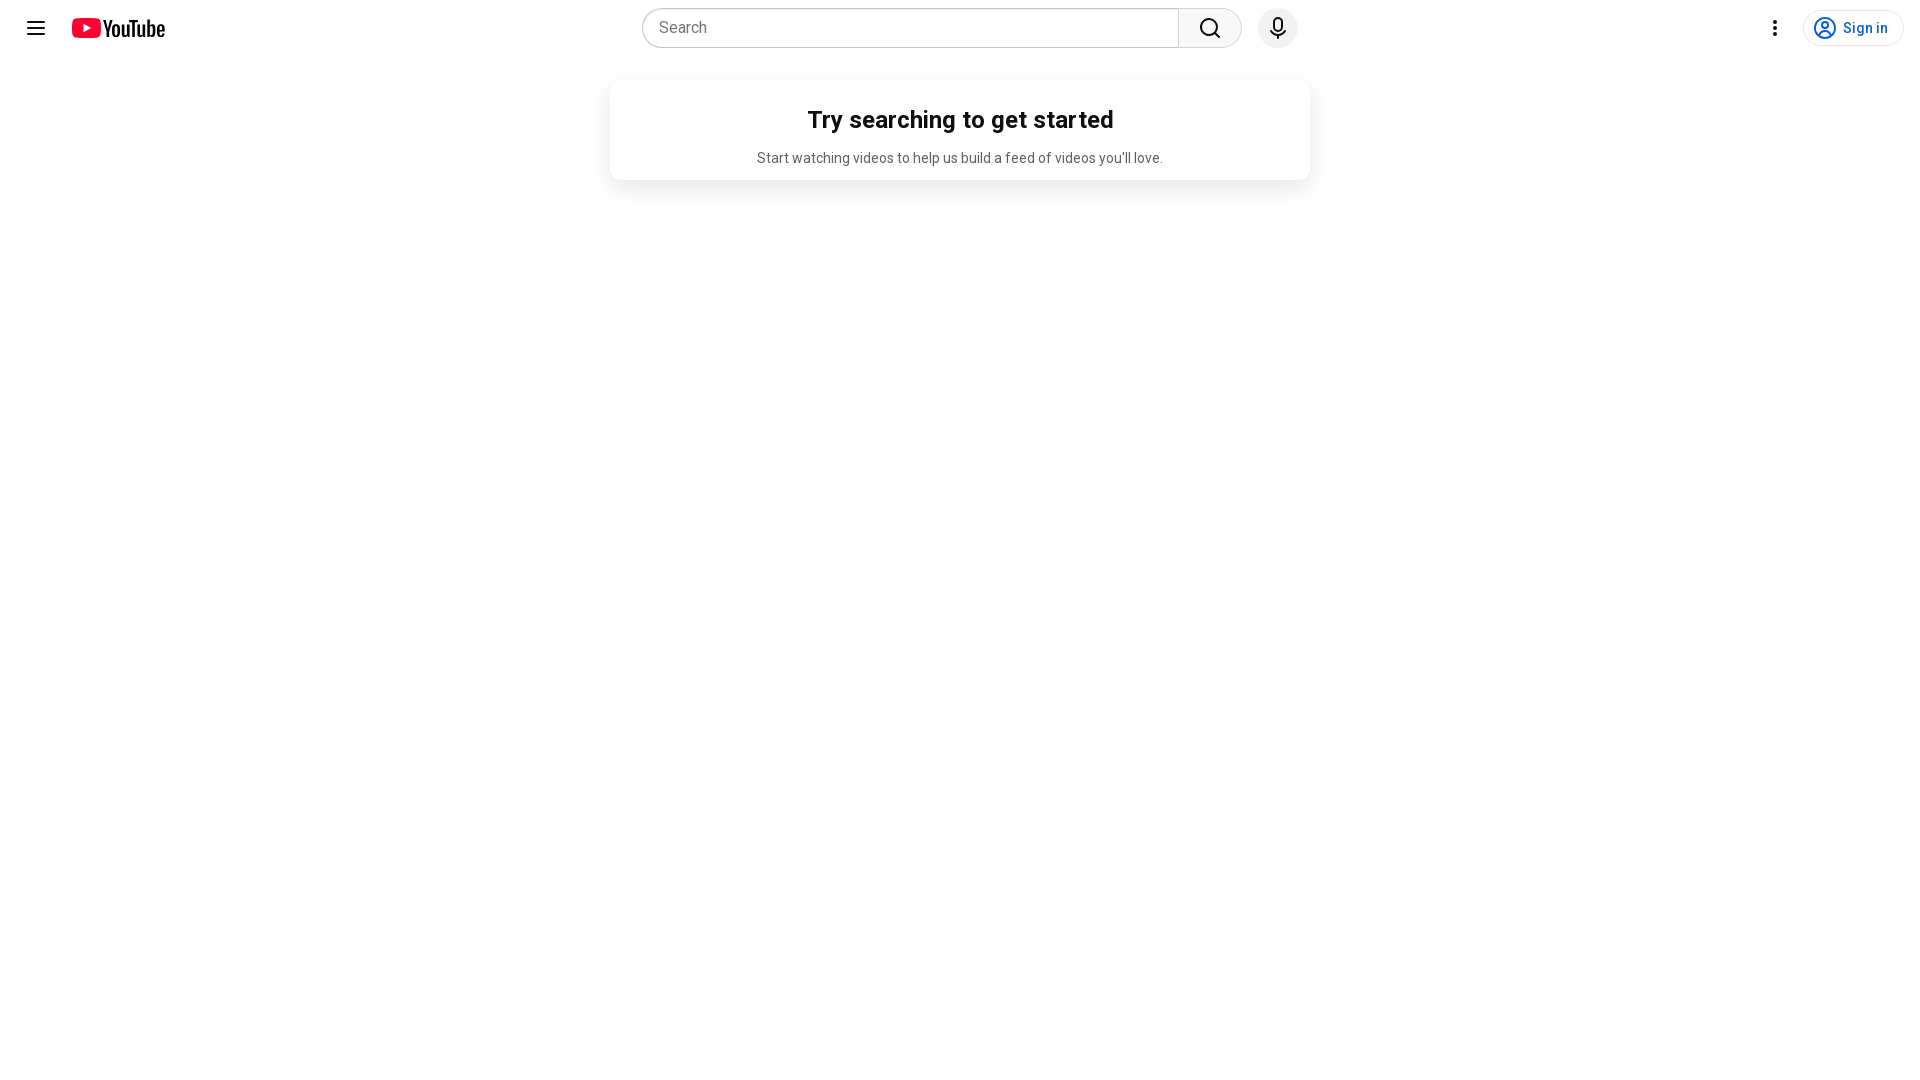

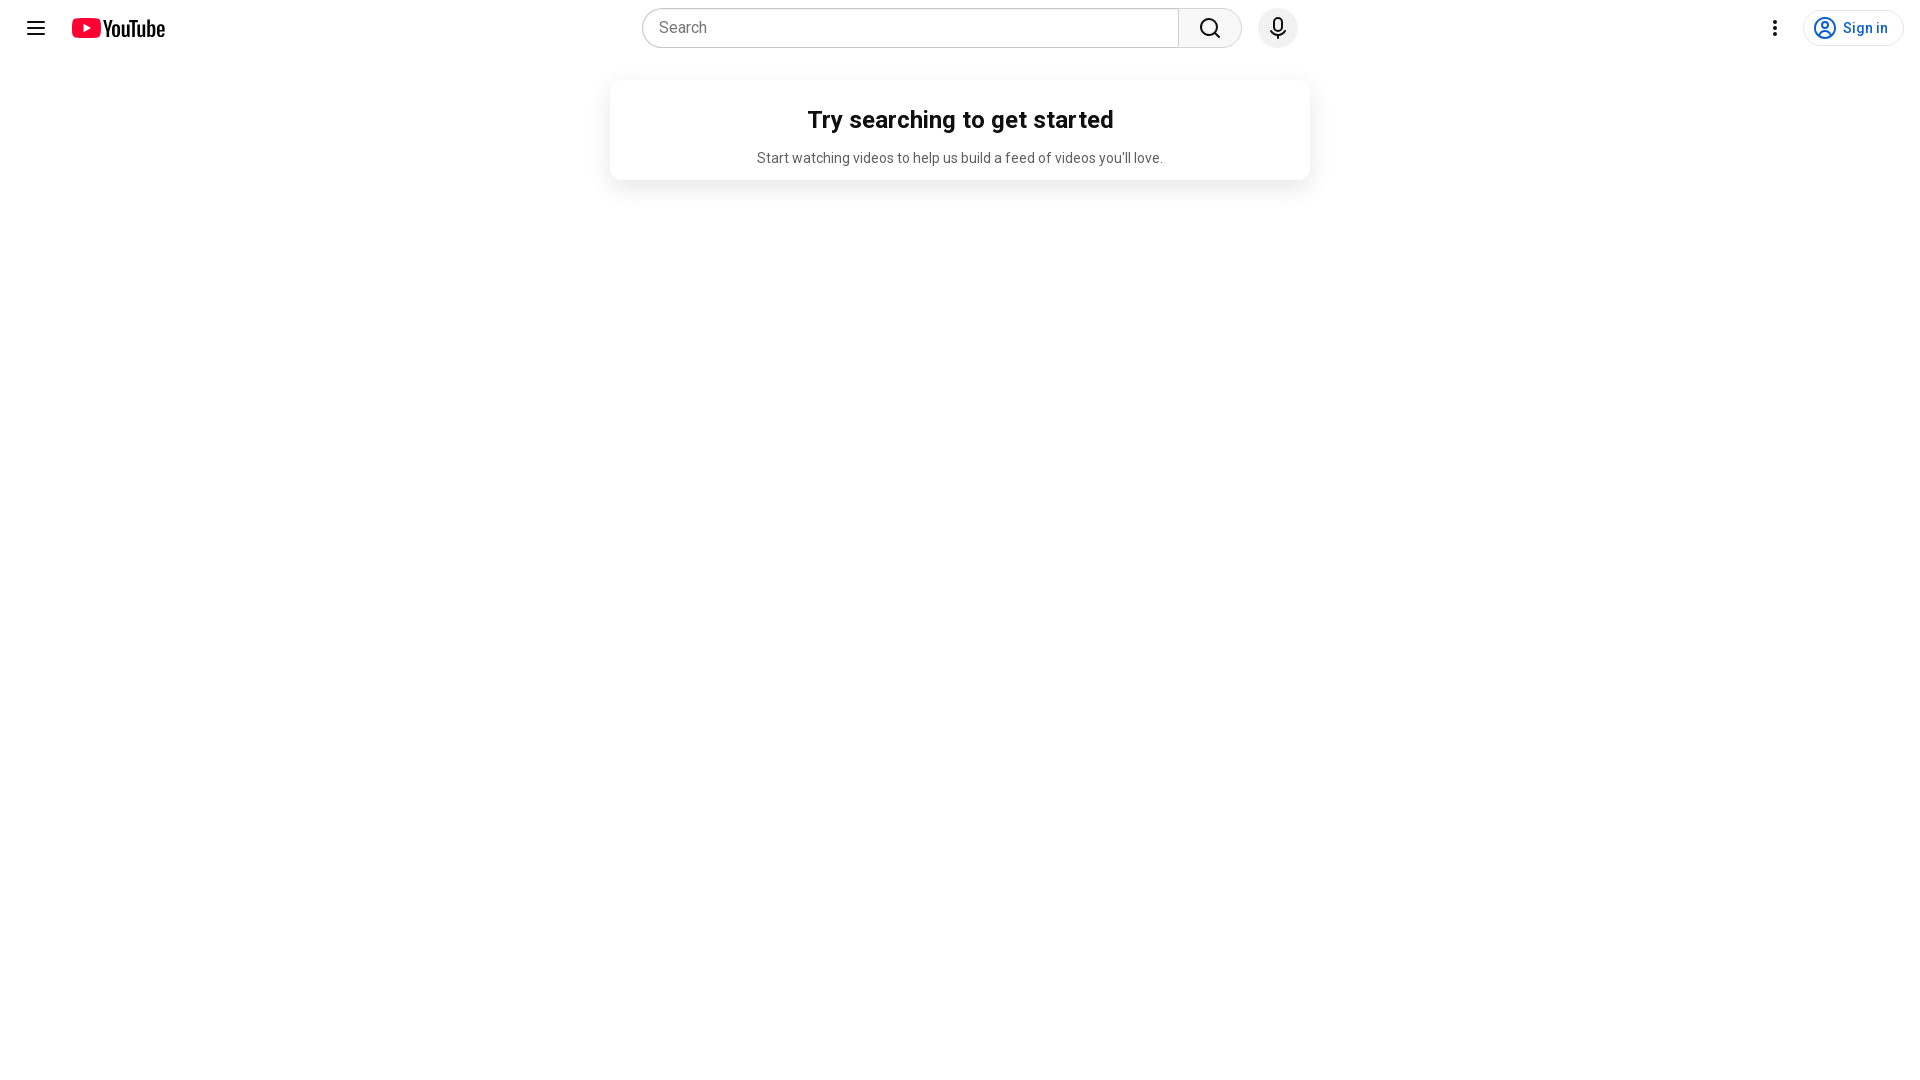